Navigates to a form page and retrieves information about text box elements in the user form

Starting URL: https://demoqa.com/text-box

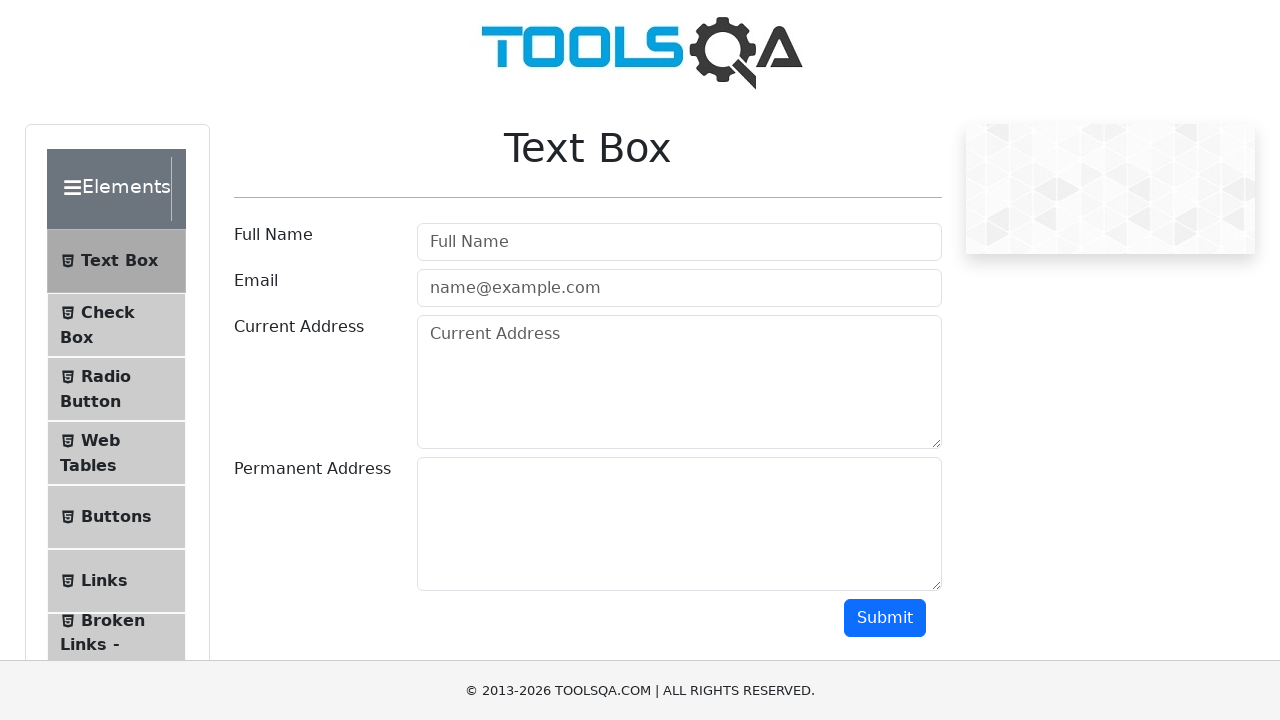

Navigated to text box form page
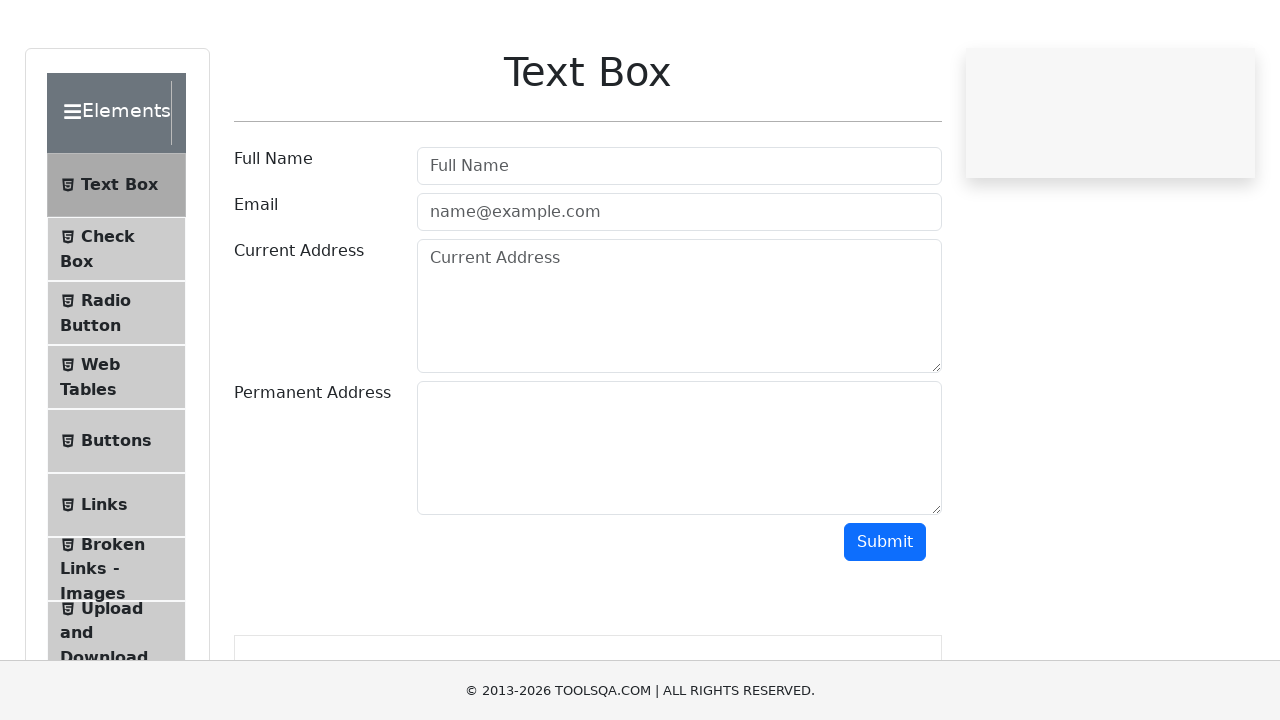

Located the user form element
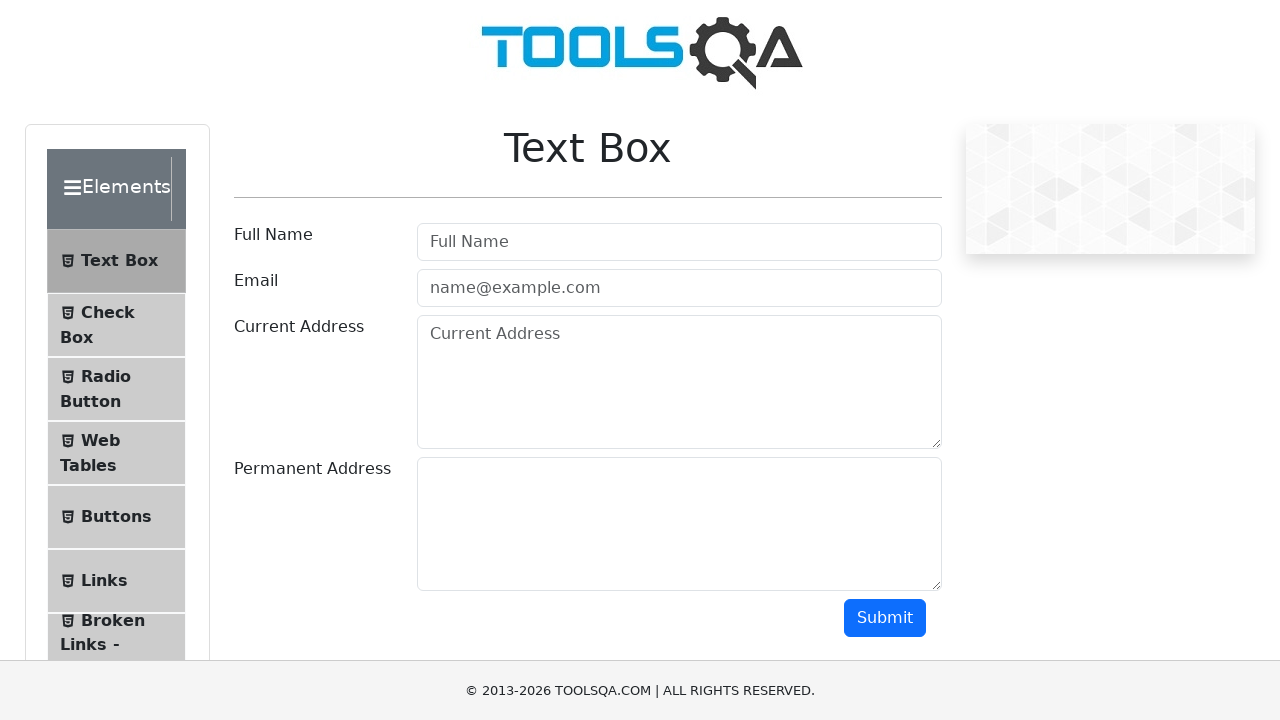

Retrieved all div elements from the form
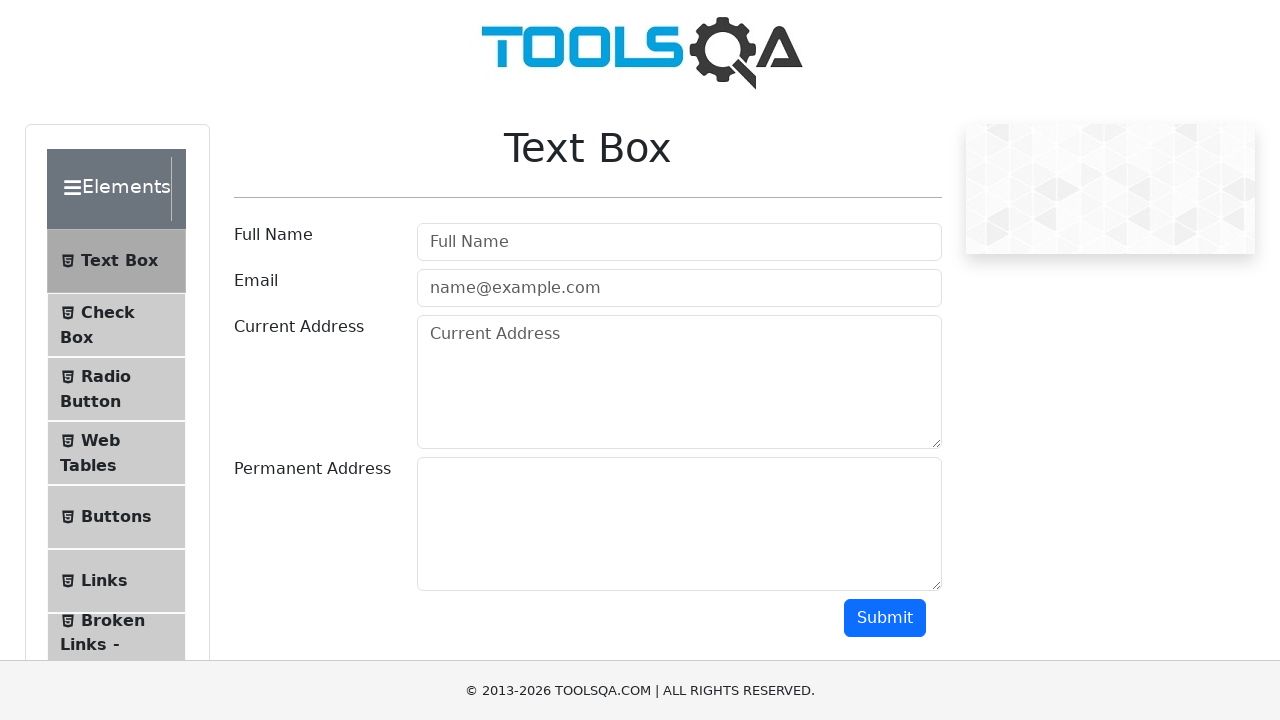

Retrieved ID attribute from div element: 'userName-wrapper'
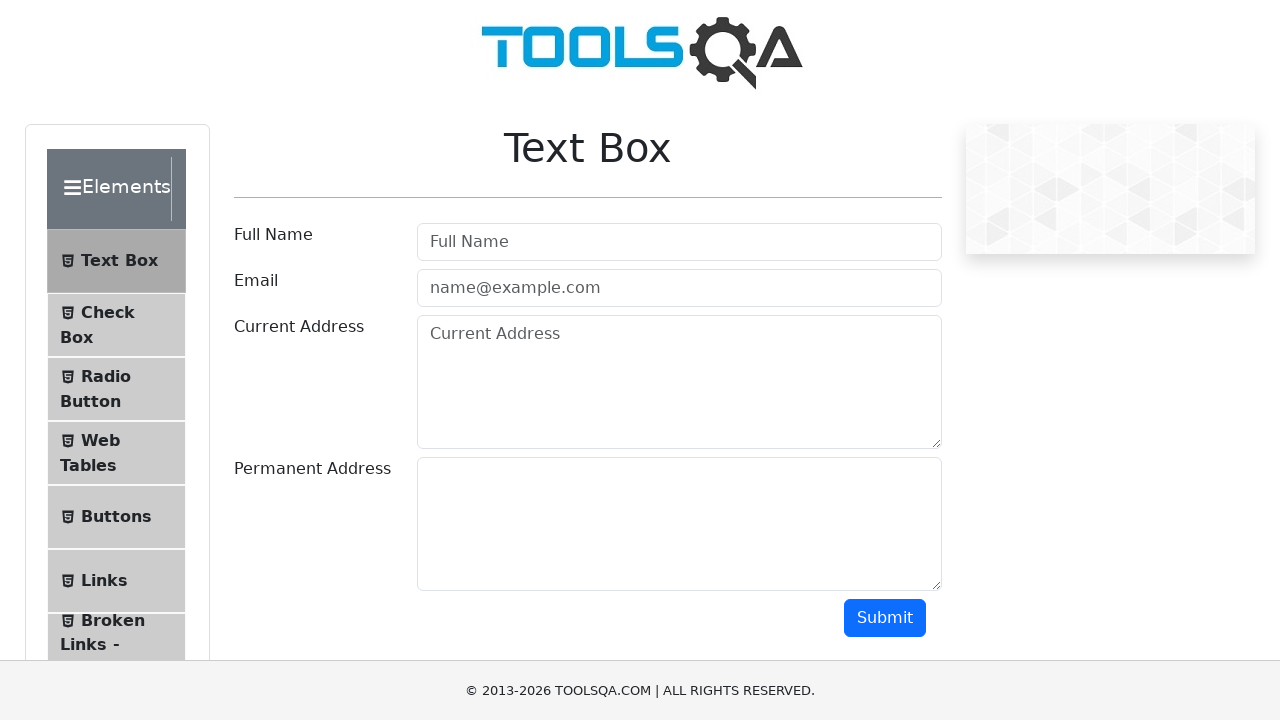

Retrieved ID attribute from div element: 'None'
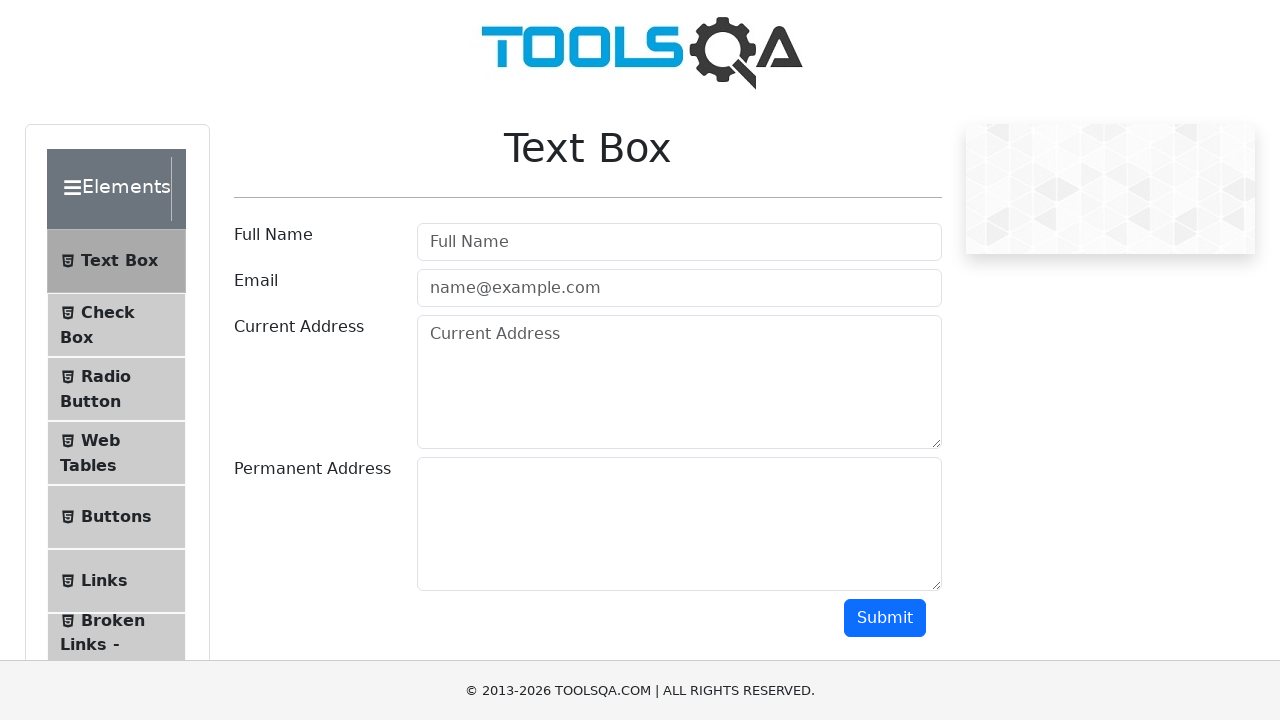

Retrieved ID attribute from div element: 'None'
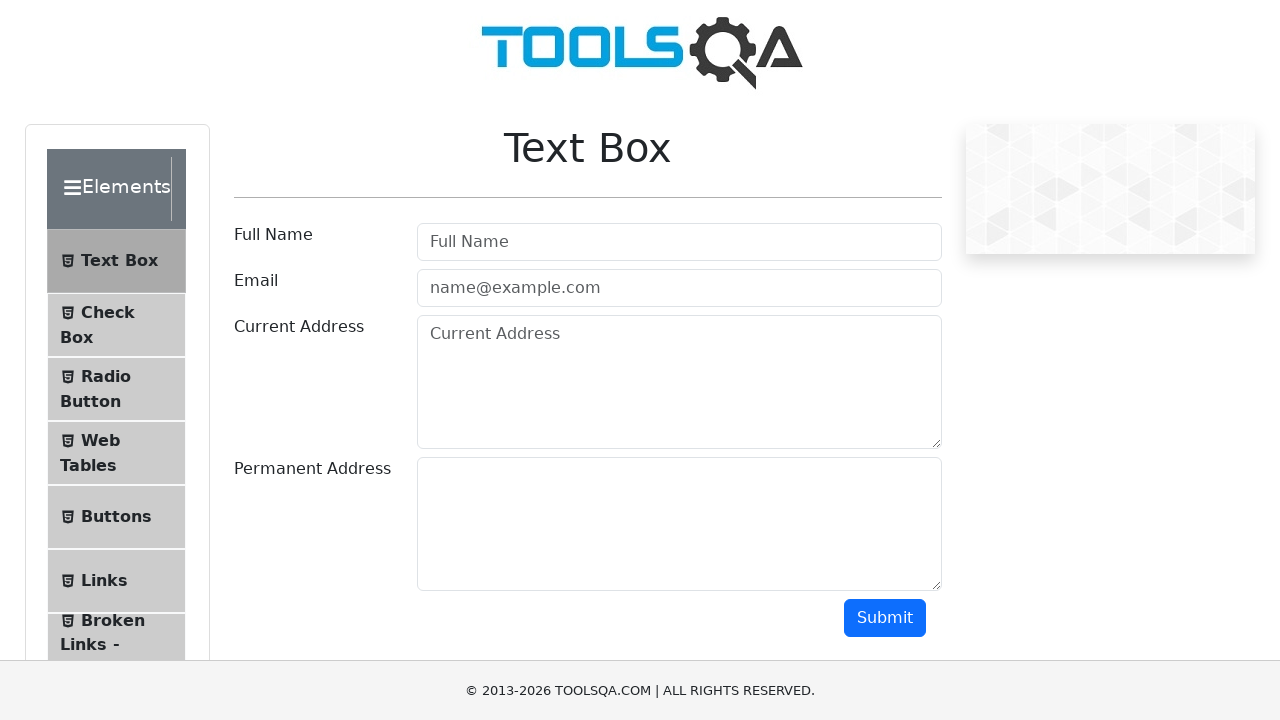

Retrieved ID attribute from div element: 'userEmail-wrapper'
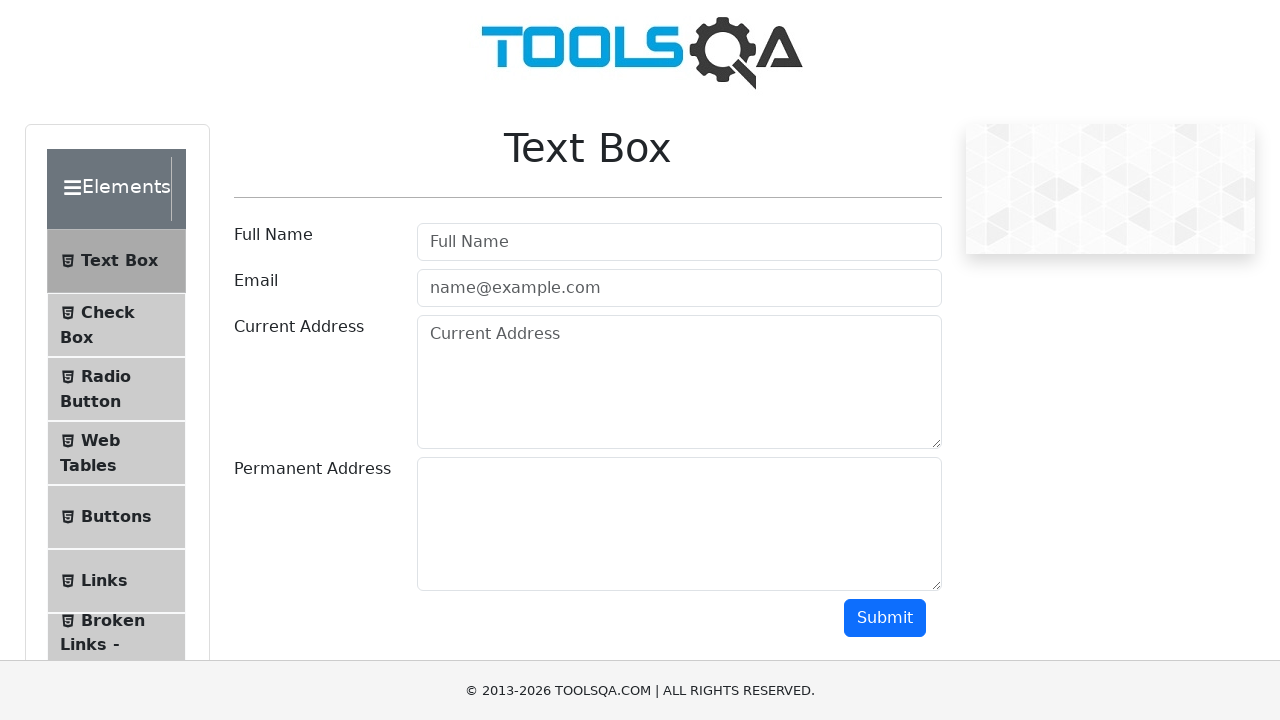

Retrieved ID attribute from div element: 'None'
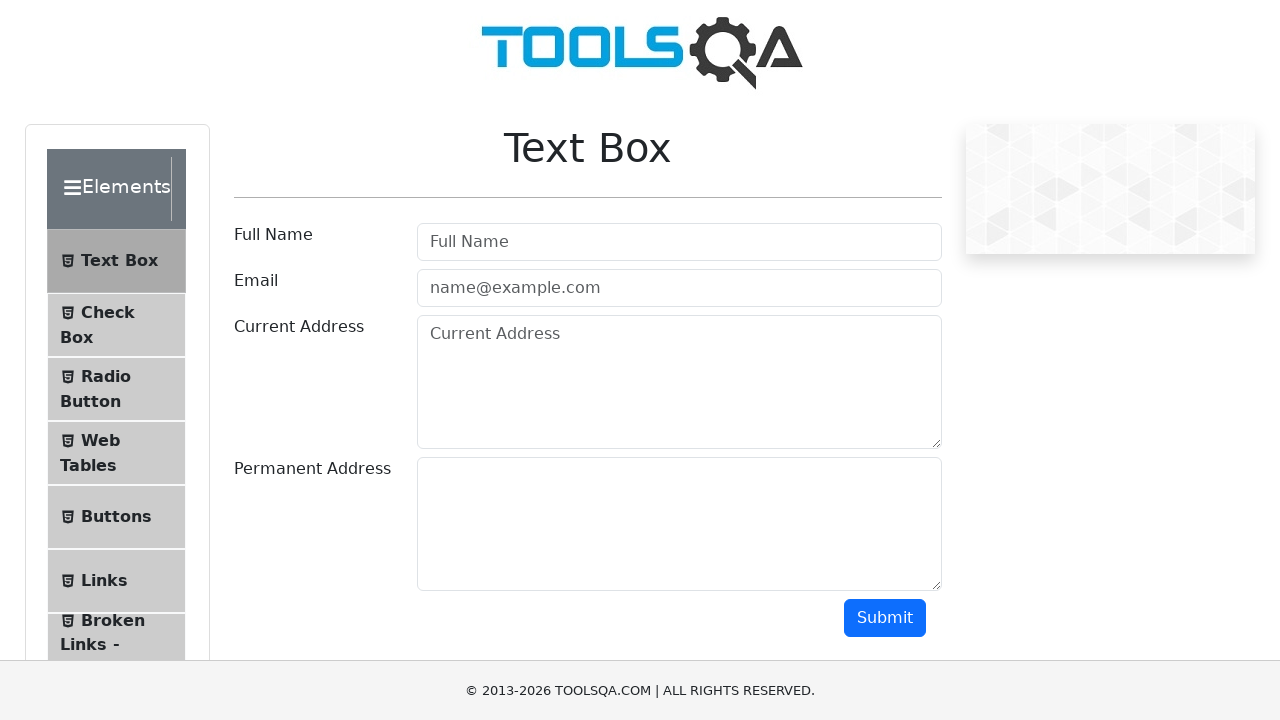

Retrieved ID attribute from div element: 'None'
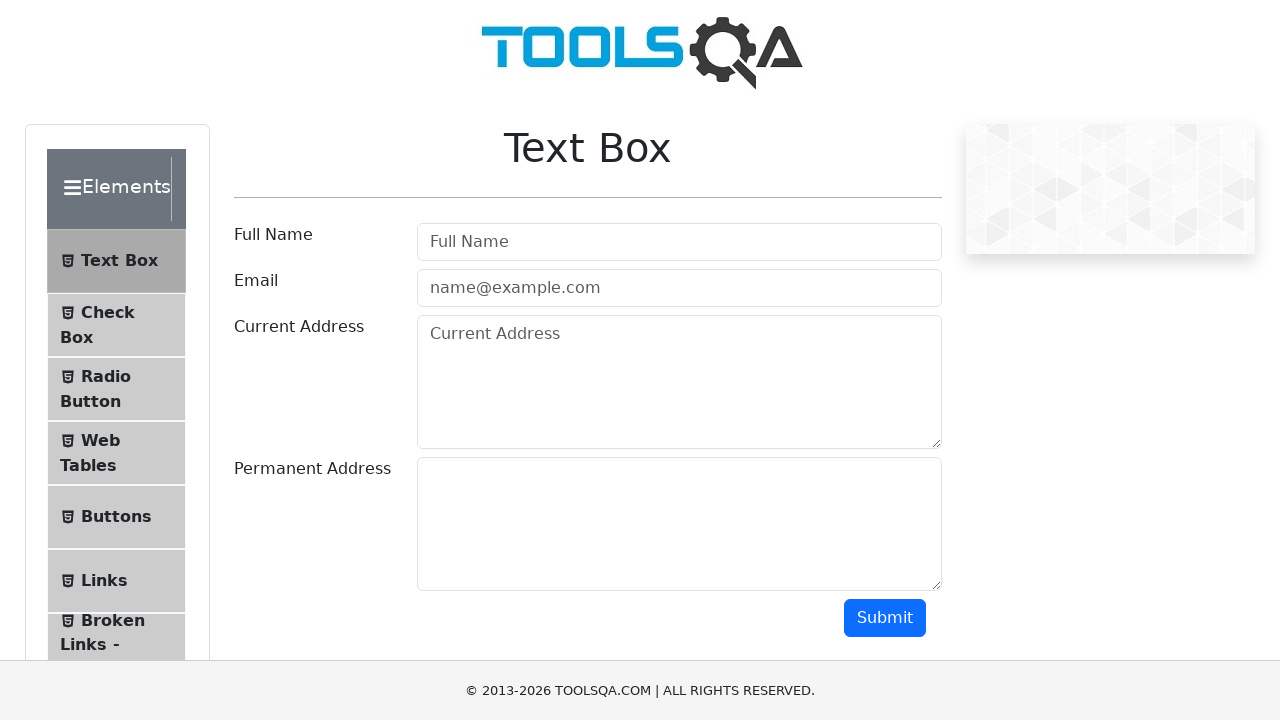

Retrieved ID attribute from div element: 'currentAddress-wrapper'
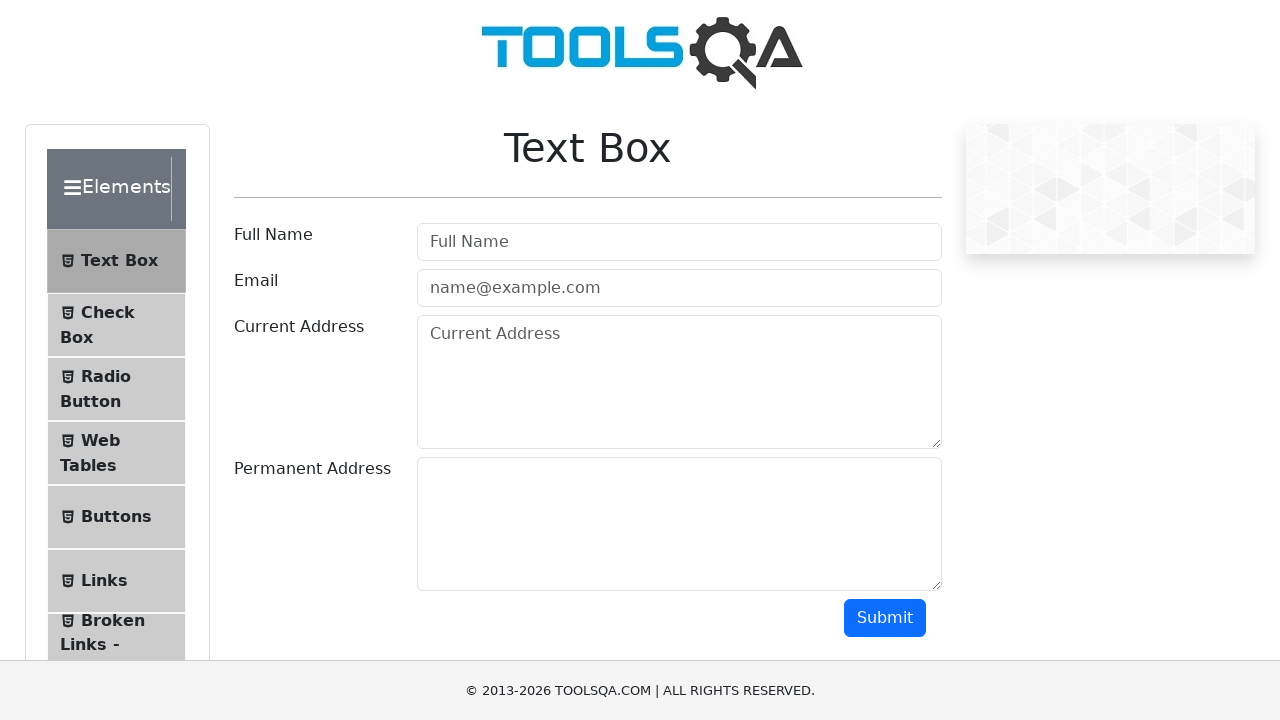

Retrieved ID attribute from div element: 'None'
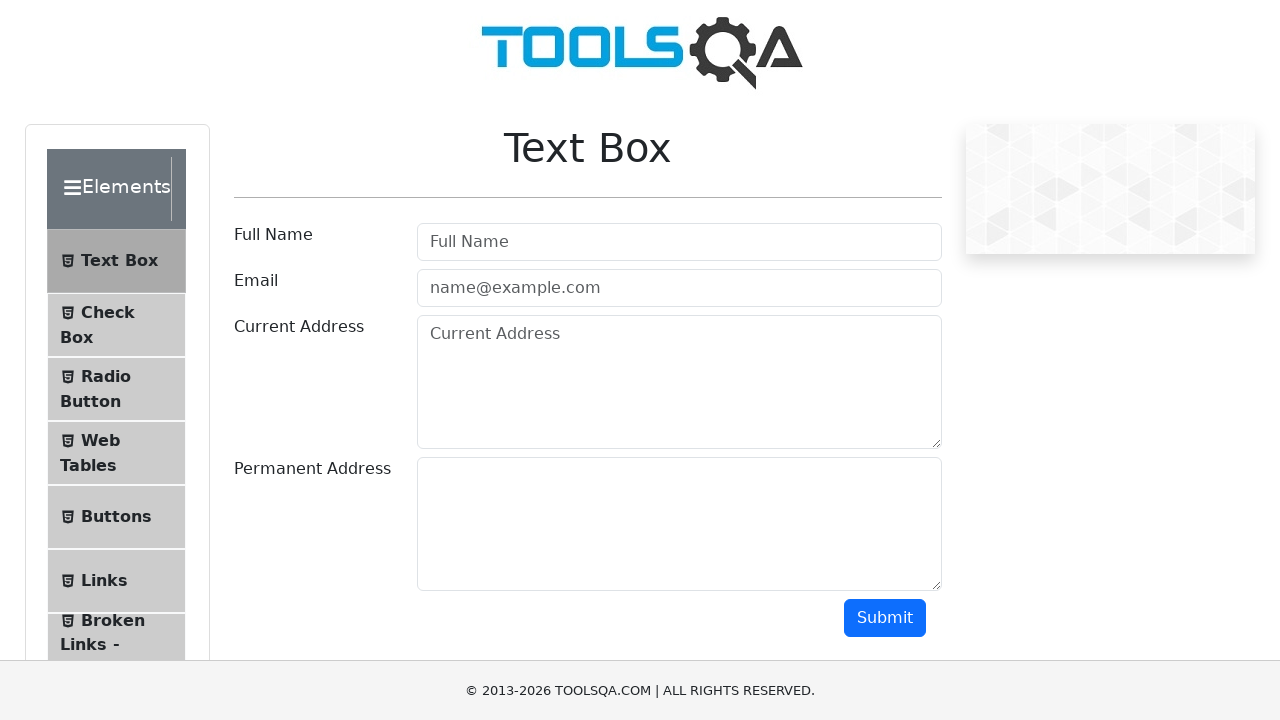

Retrieved ID attribute from div element: 'None'
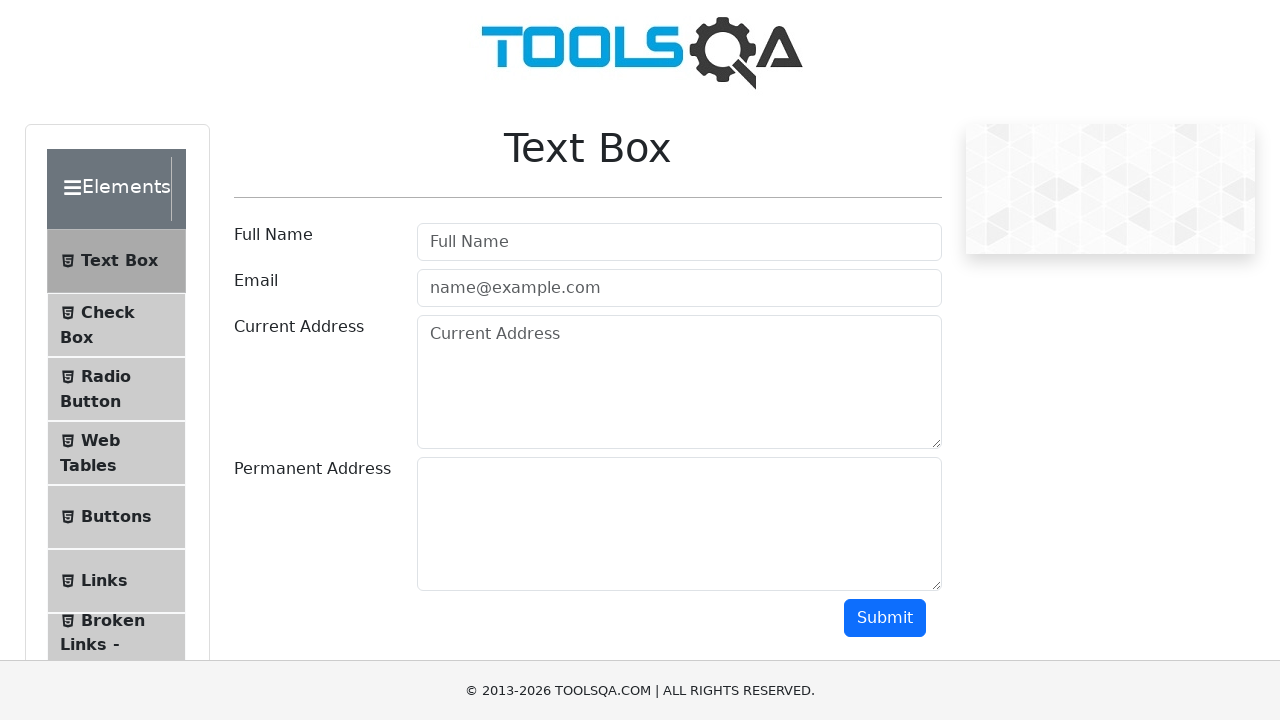

Retrieved ID attribute from div element: 'permanentAddress-wrapper'
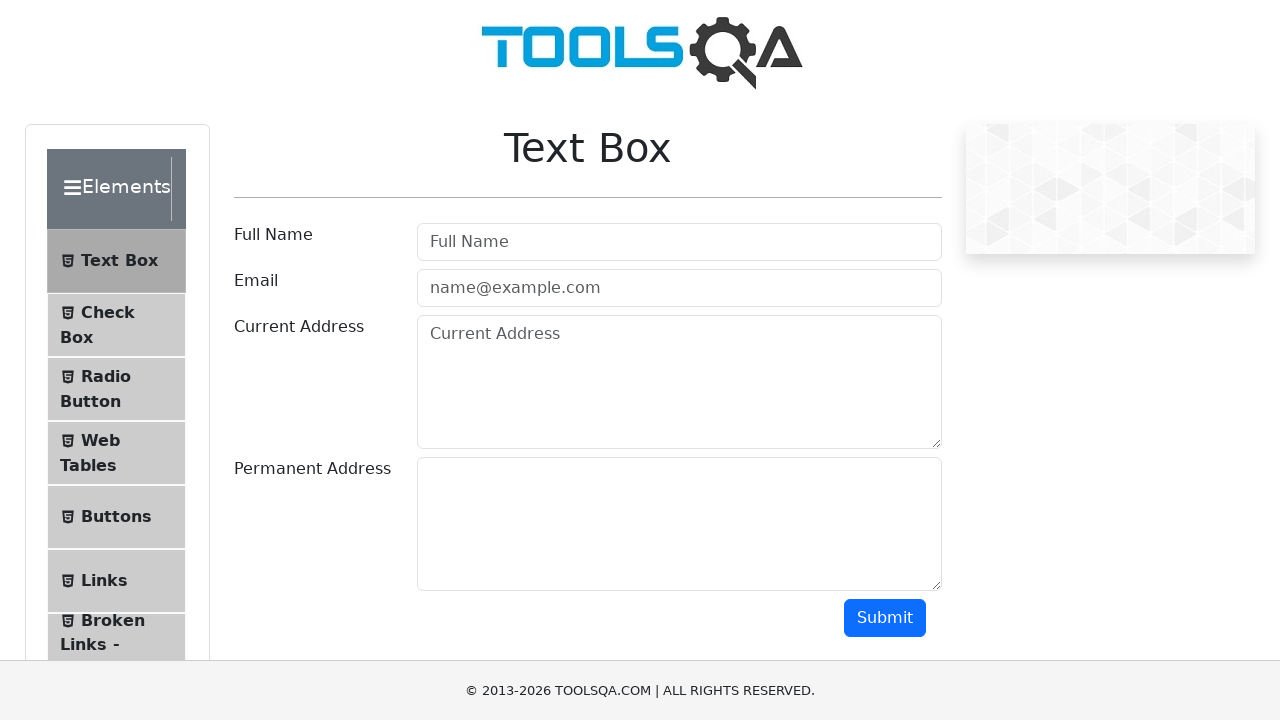

Retrieved ID attribute from div element: 'None'
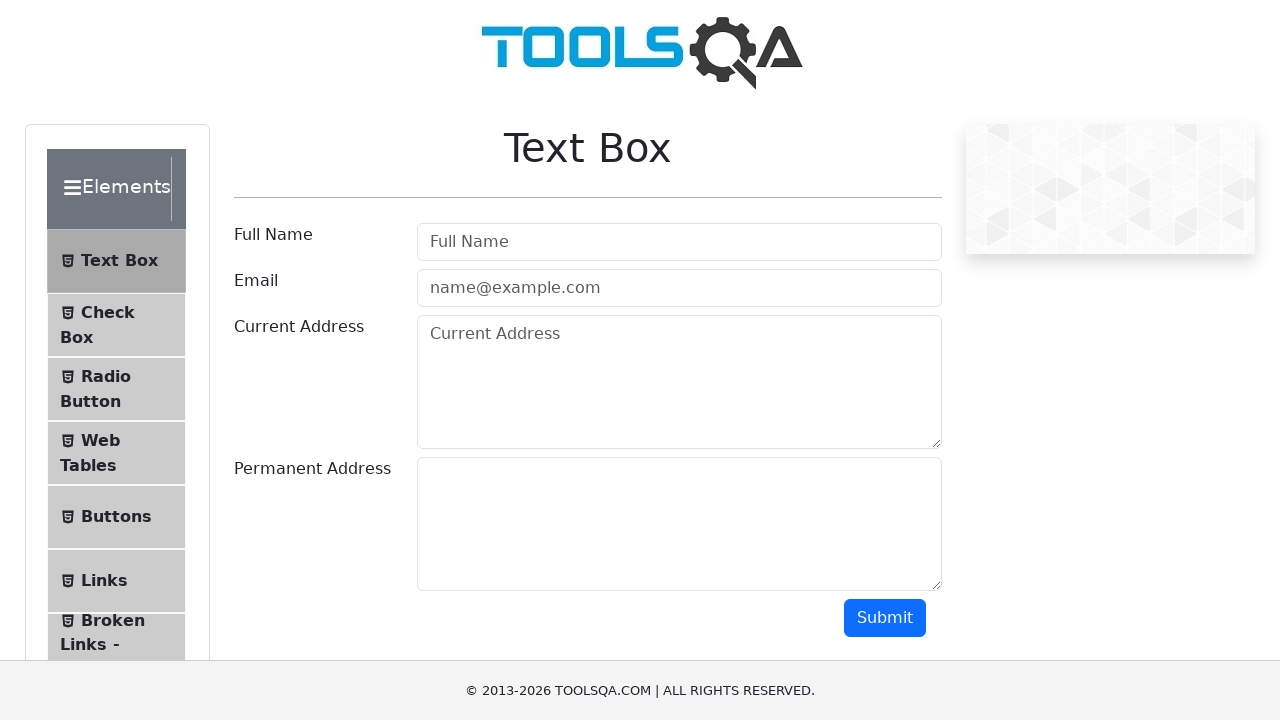

Retrieved ID attribute from div element: 'None'
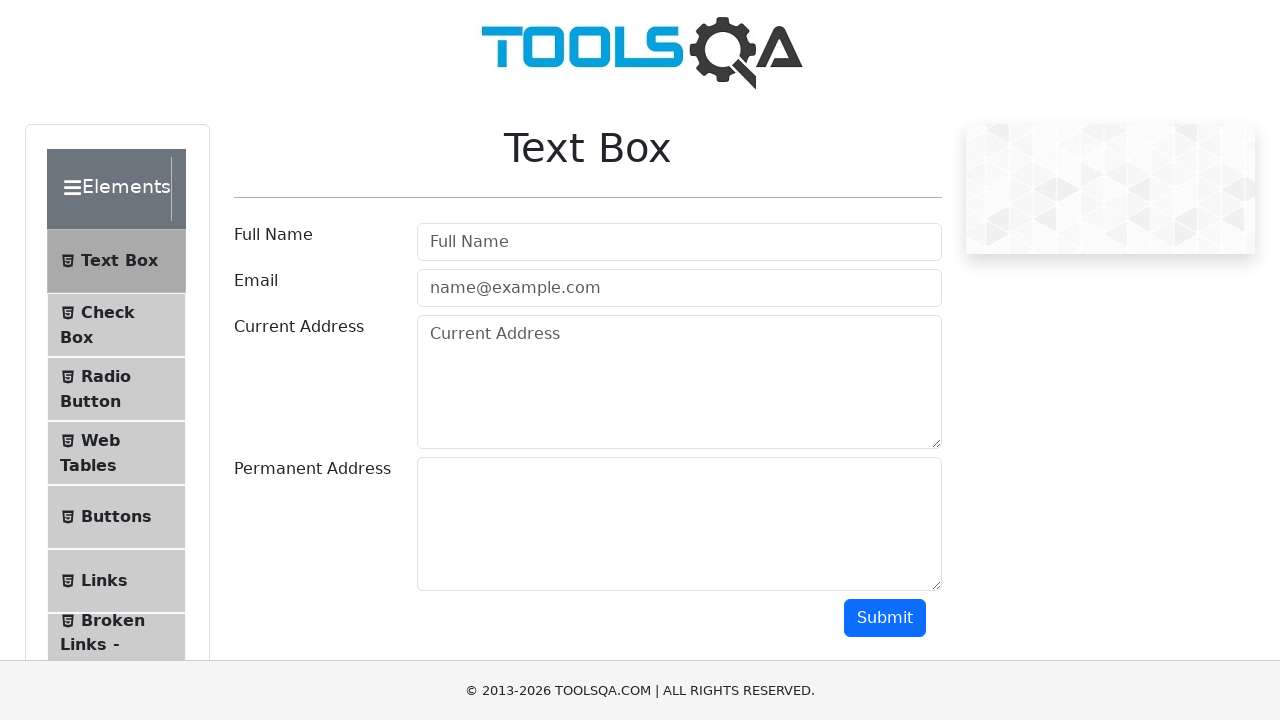

Retrieved ID attribute from div element: 'None'
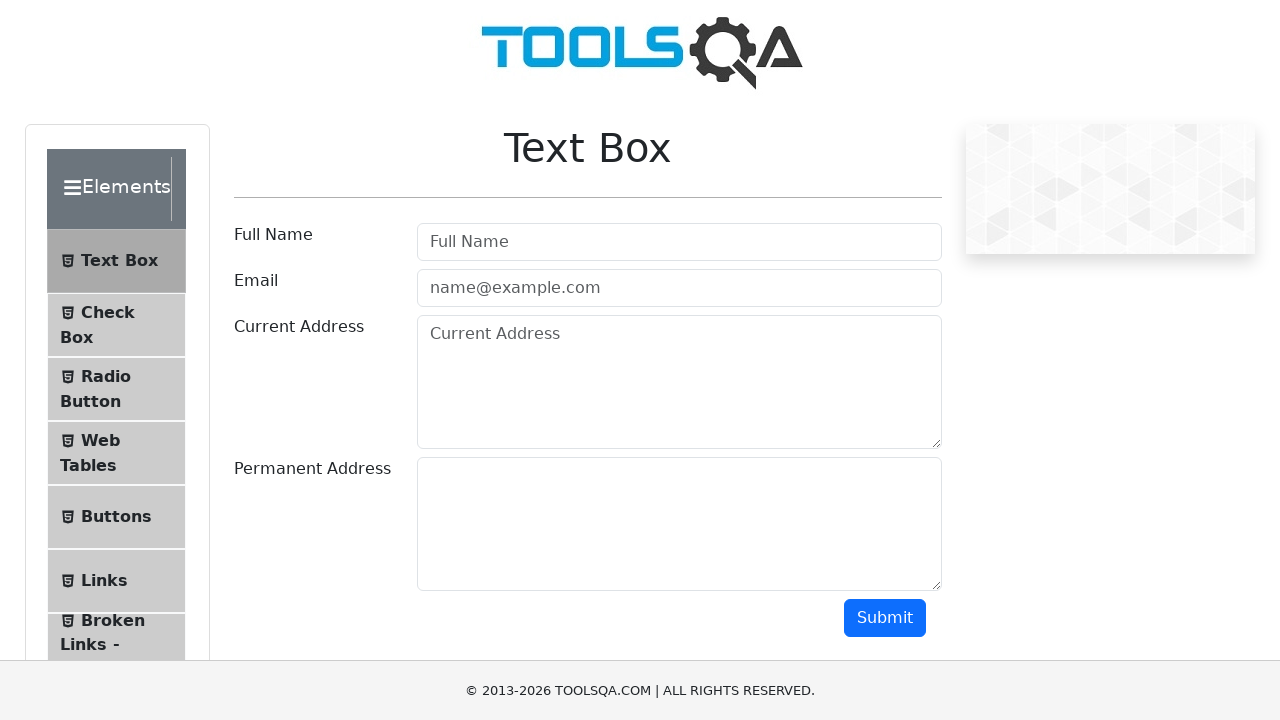

Retrieved ID attribute from div element: 'None'
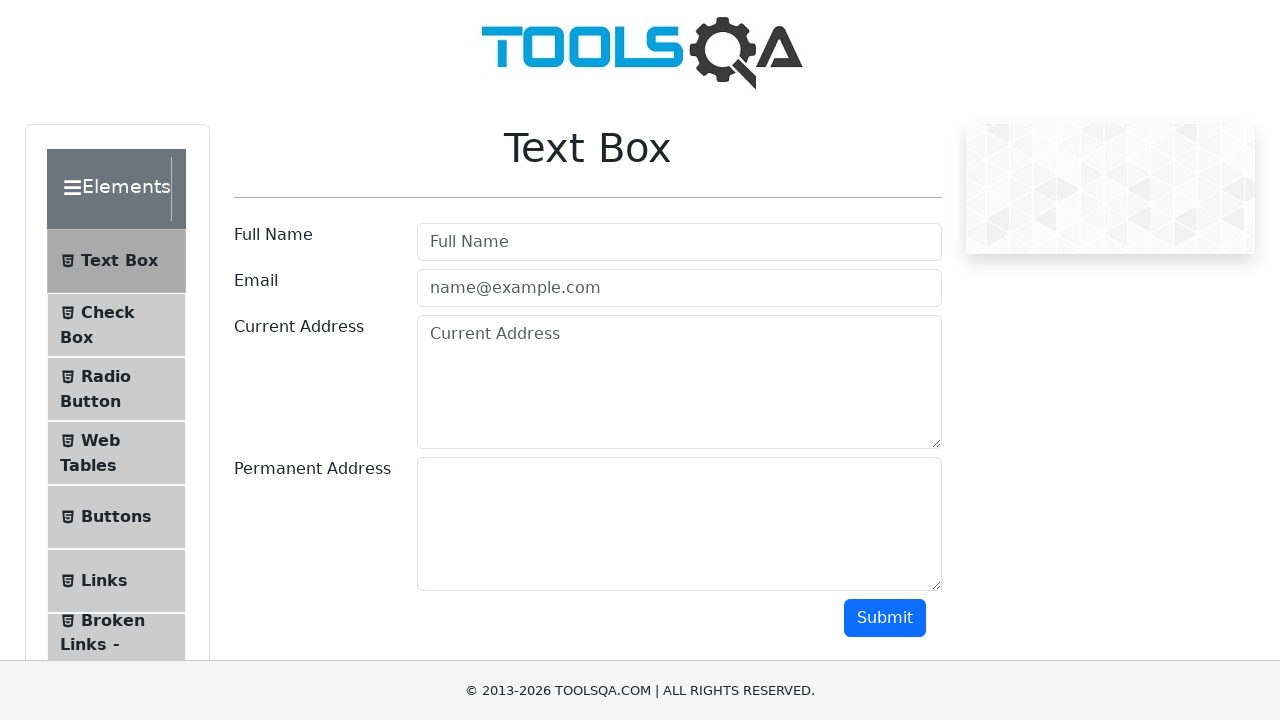

Retrieved ID attribute from div element: 'output'
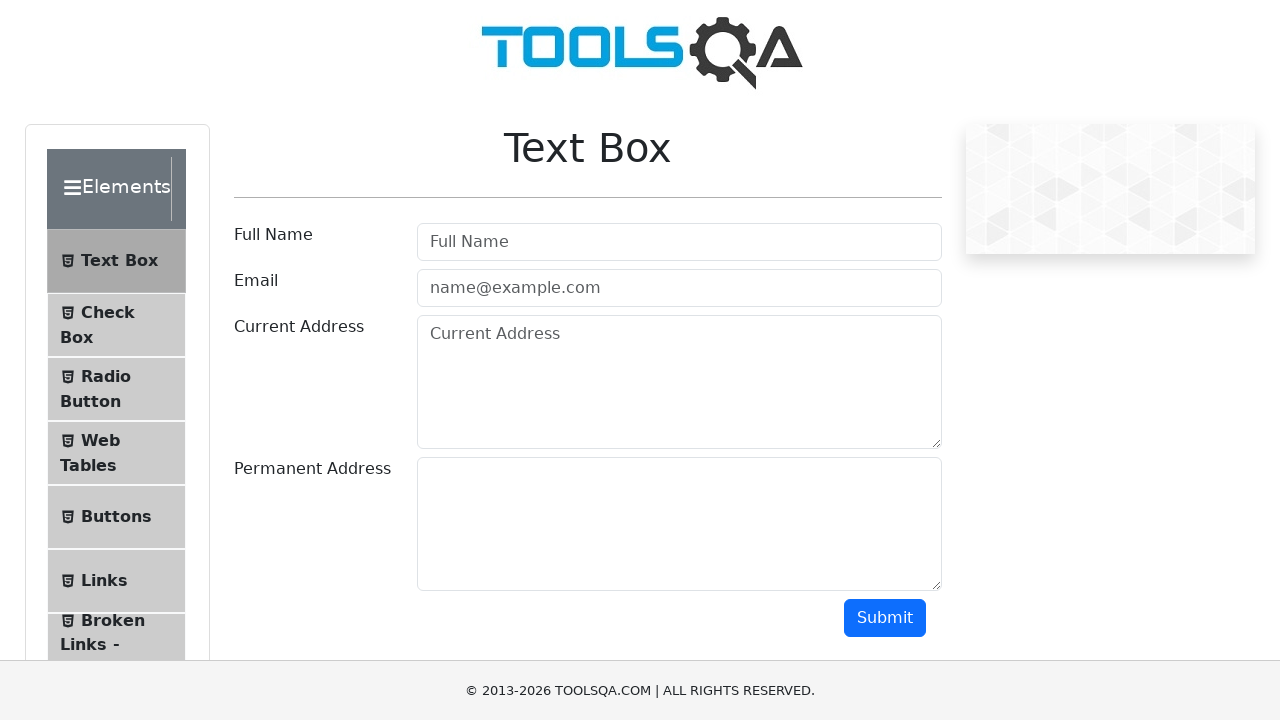

Retrieved ID attribute from div element: 'None'
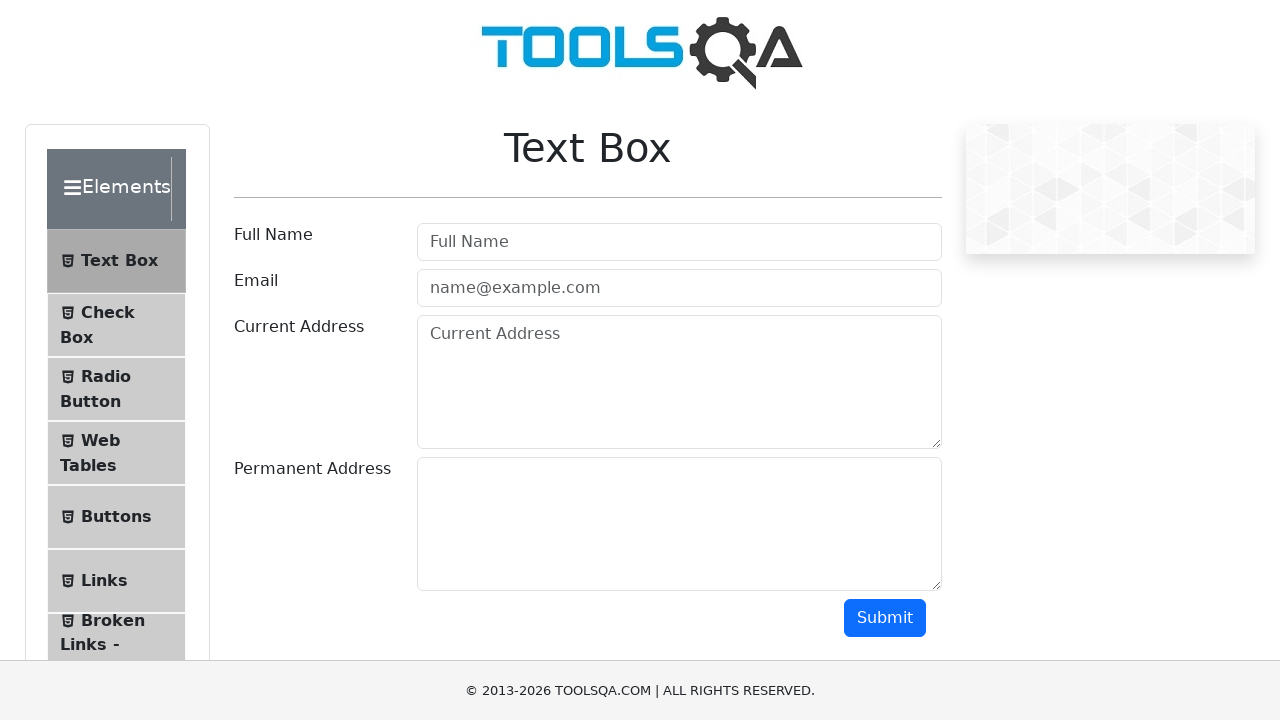

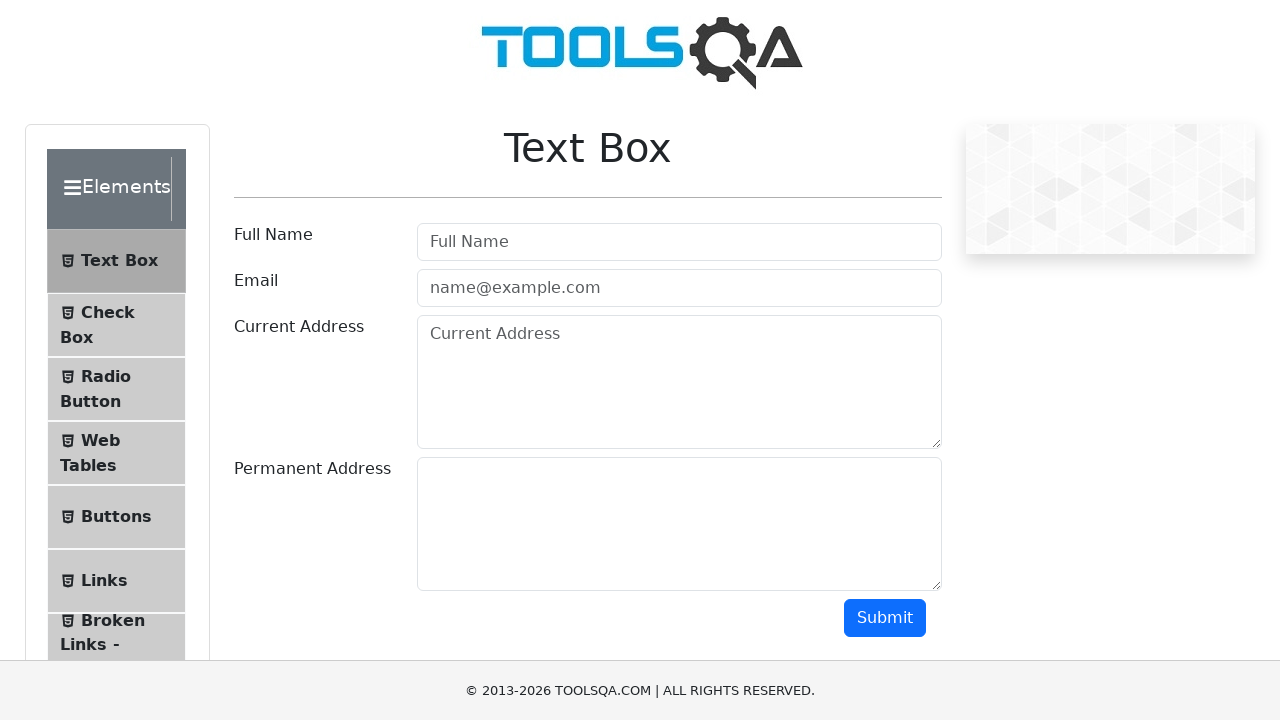